Tests checkbox functionality by verifying initial states and toggling checkboxes - clicking checkbox #1 to select it and checkbox #2 to deselect it

Starting URL: https://practice.cydeo.com/checkboxes

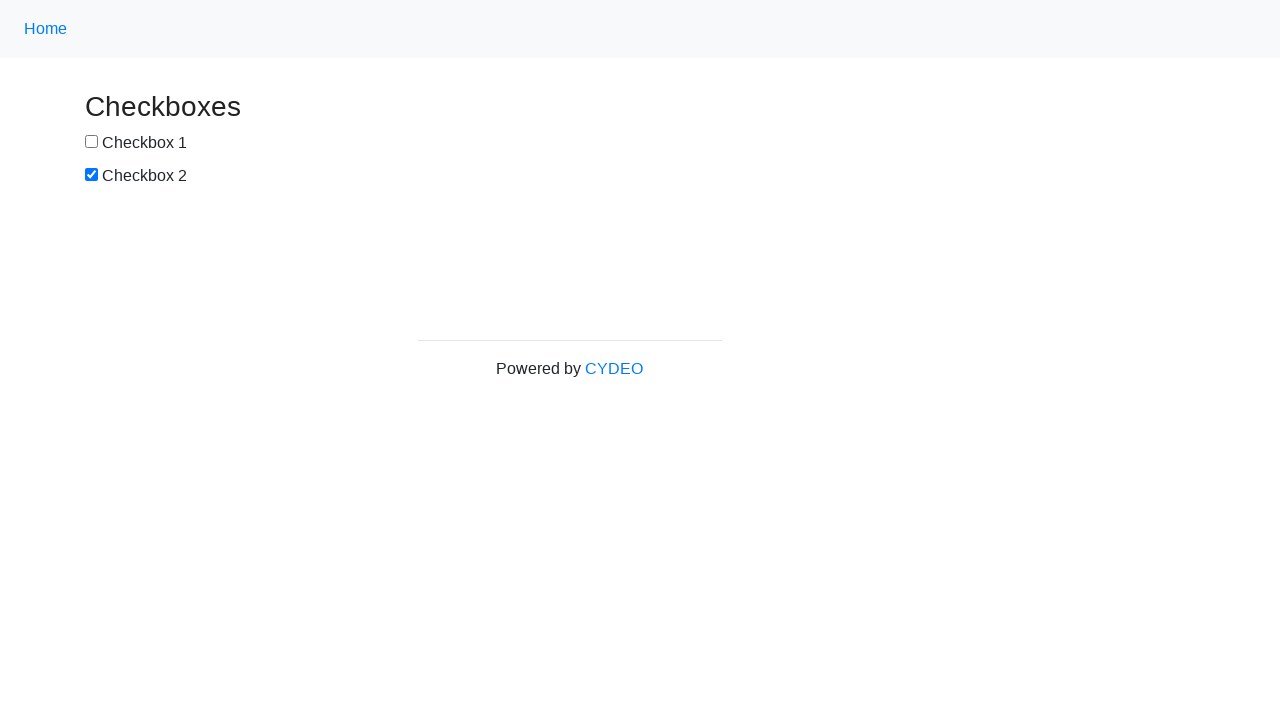

Located checkbox #1 element
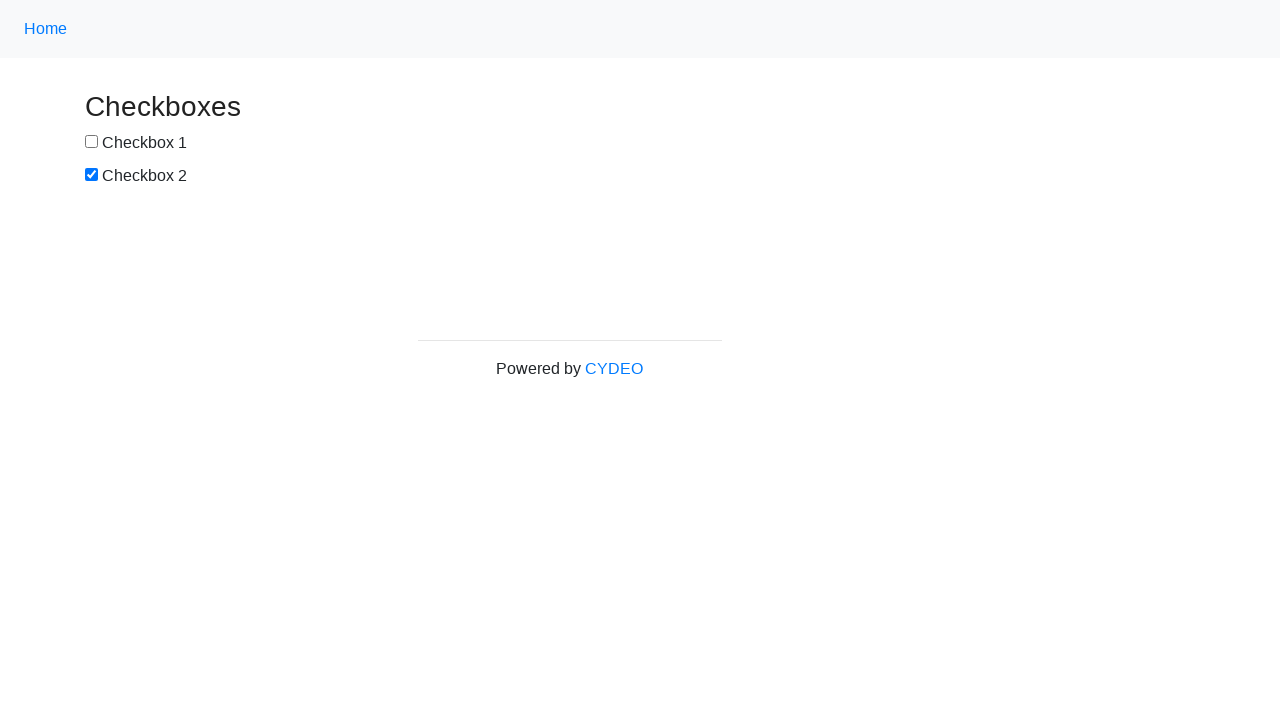

Located checkbox #2 element
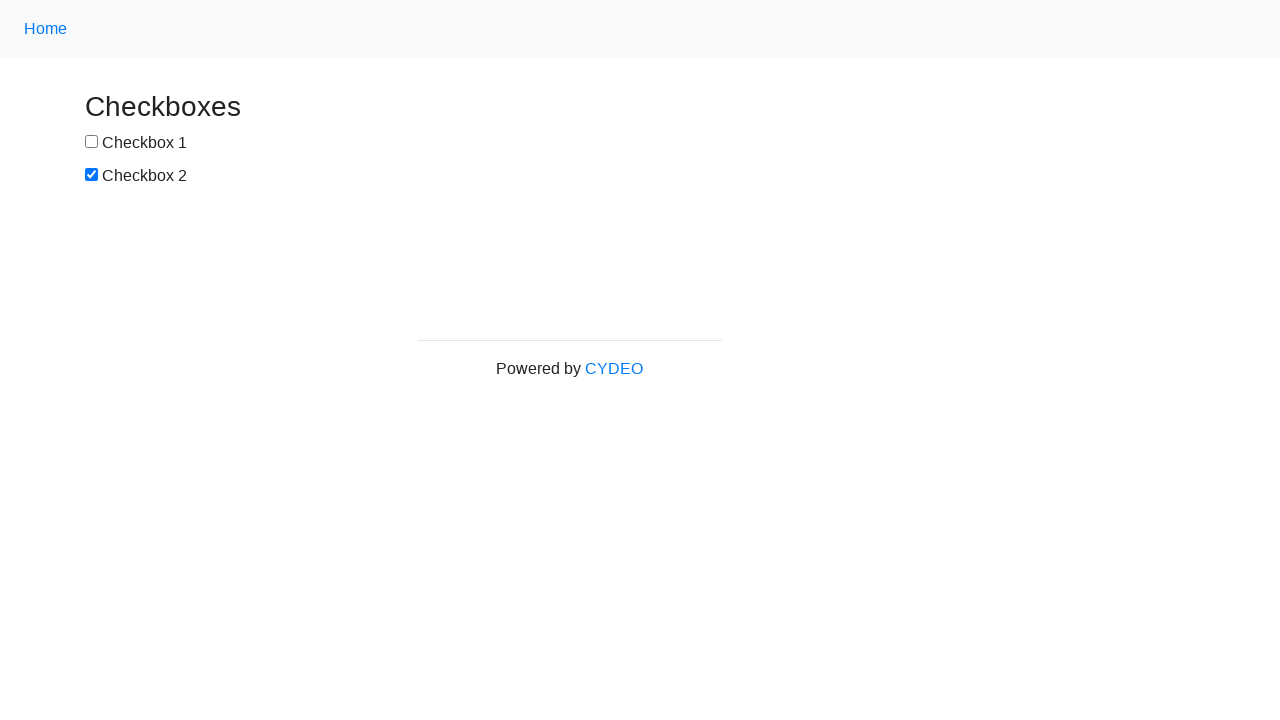

Verified checkbox #1 is not selected by default
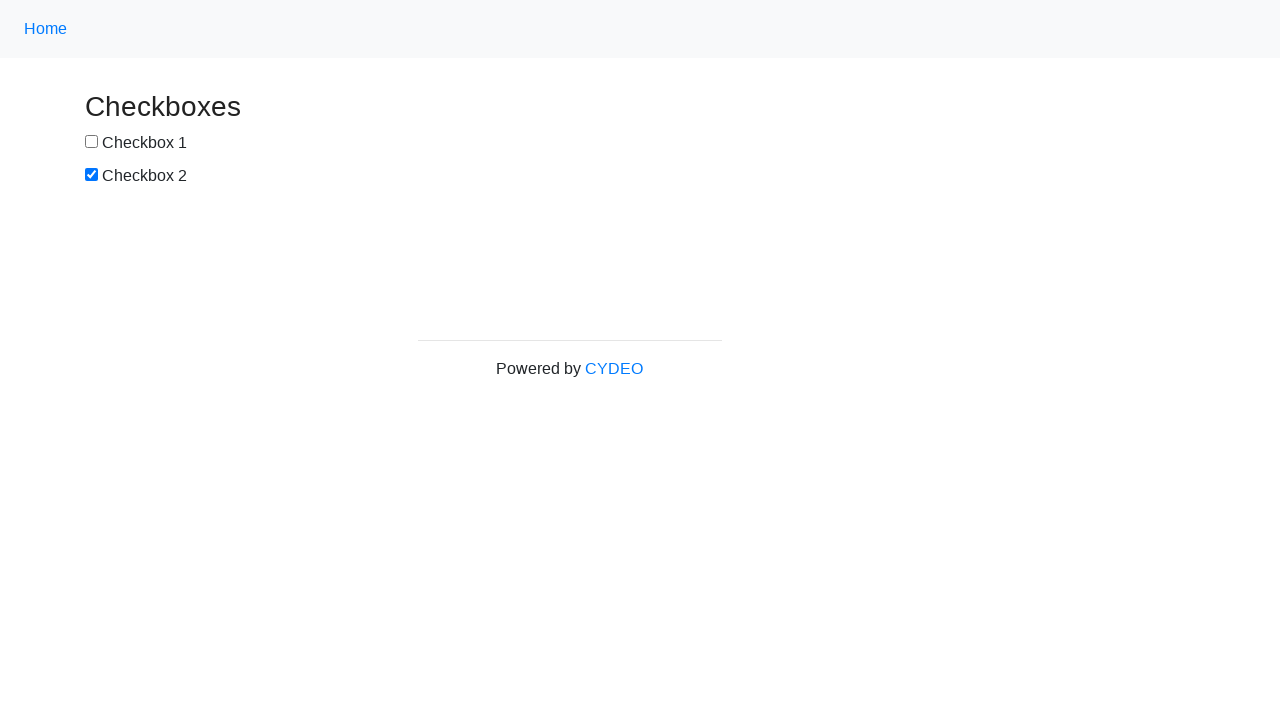

Verified checkbox #2 is selected by default
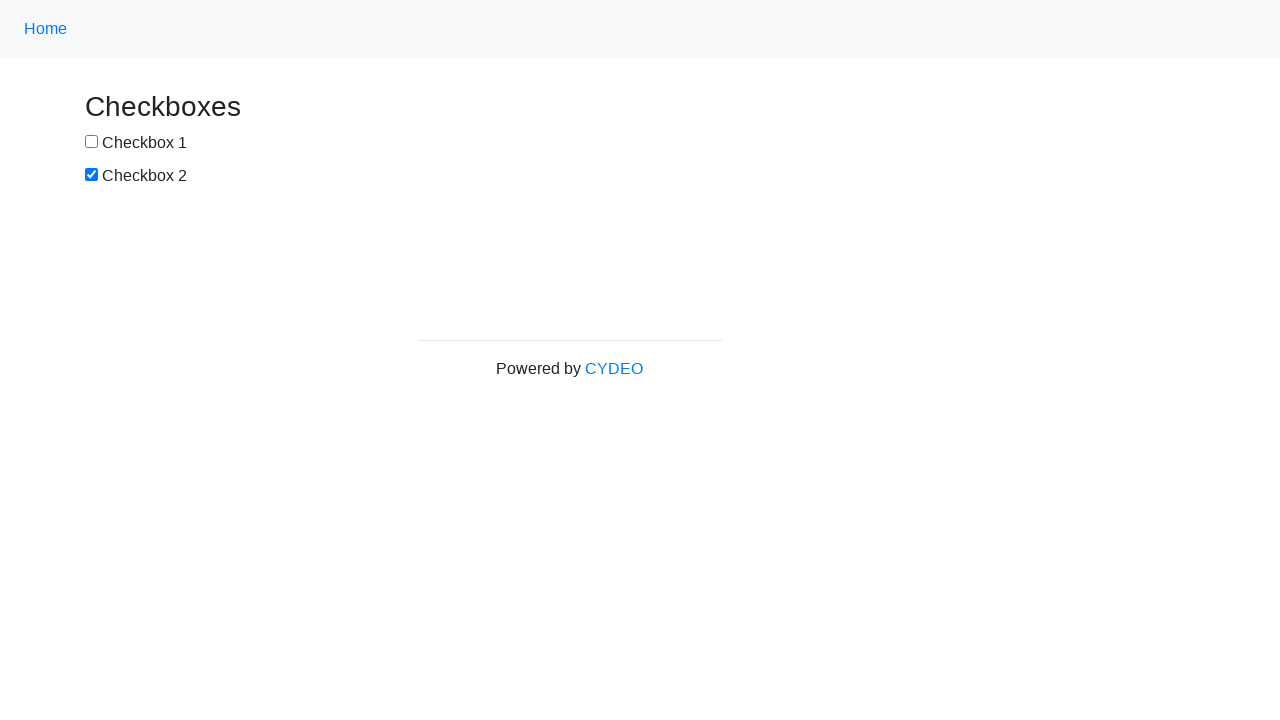

Clicked checkbox #1 to select it at (92, 142) on input[name='checkbox1']
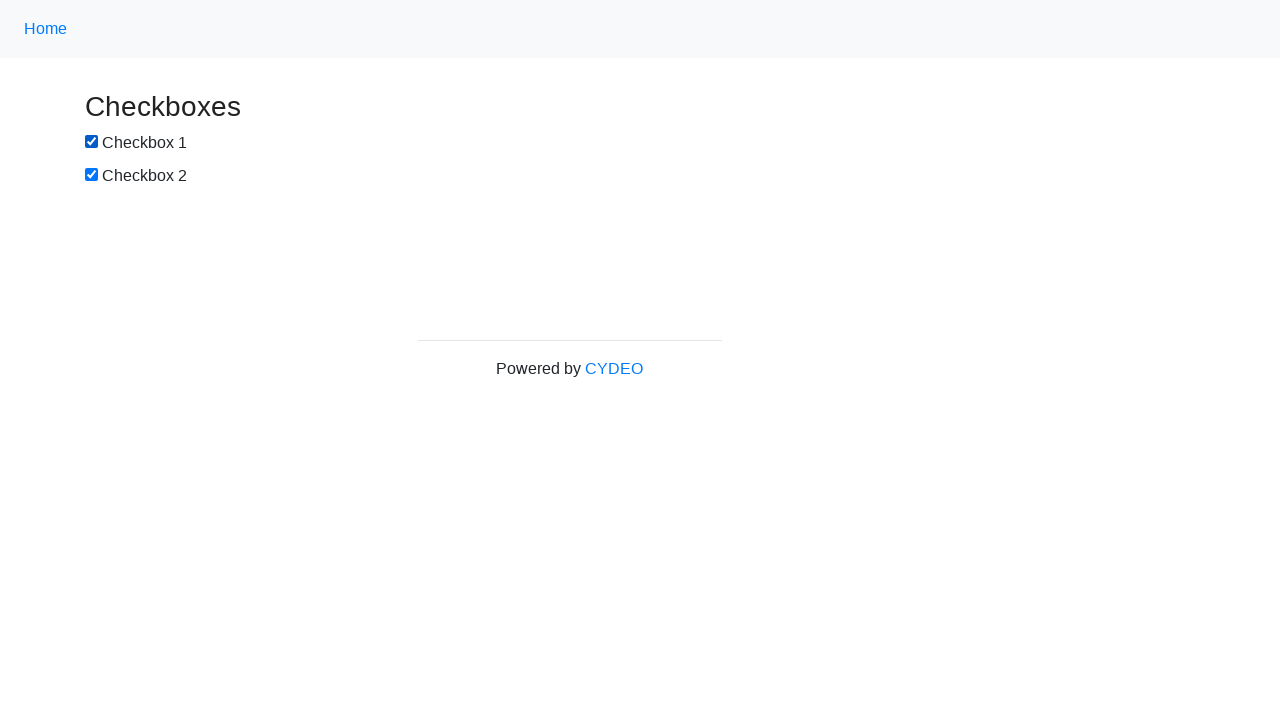

Clicked checkbox #2 to deselect it at (92, 175) on input[name='checkbox2']
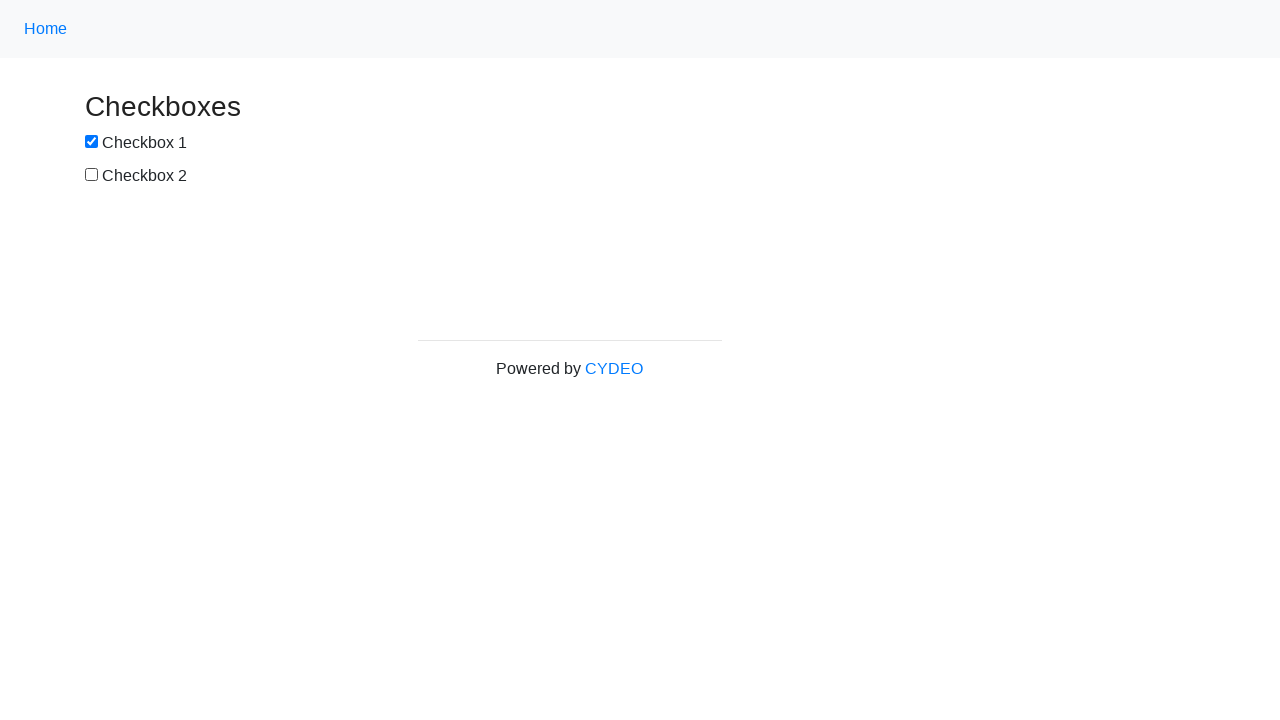

Verified checkbox #1 is now selected after clicking
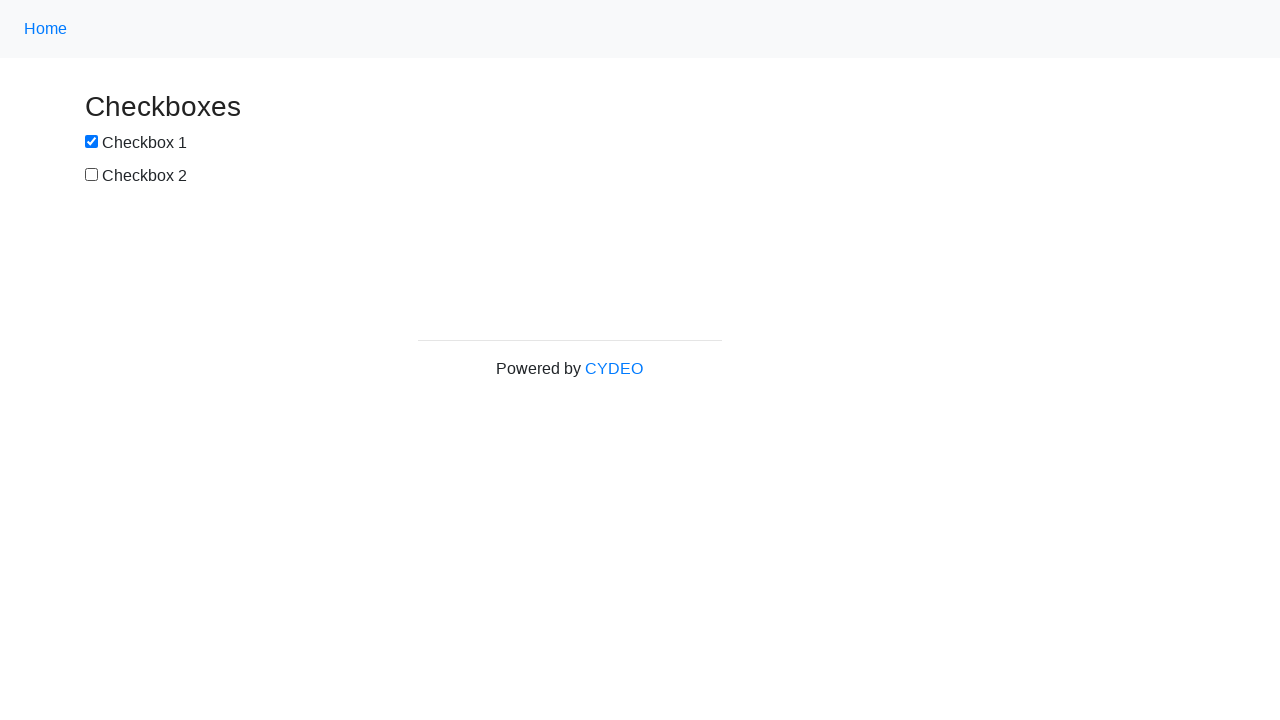

Verified checkbox #2 is now deselected after clicking
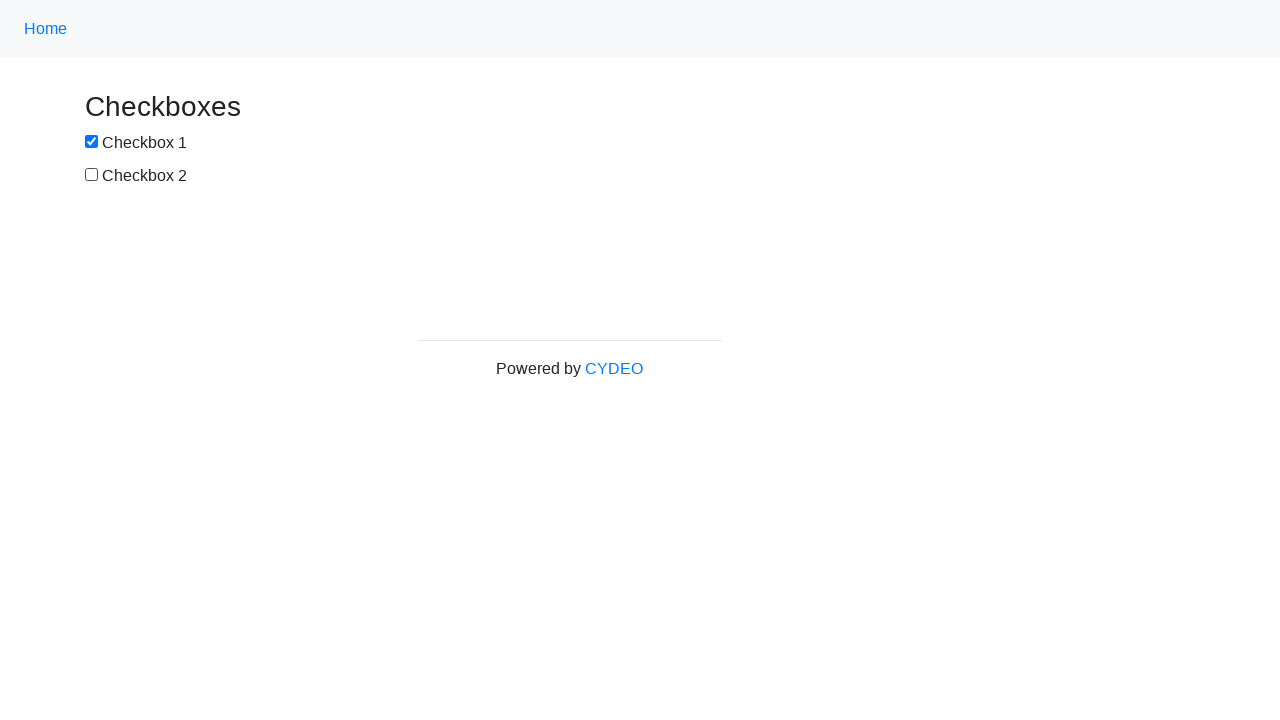

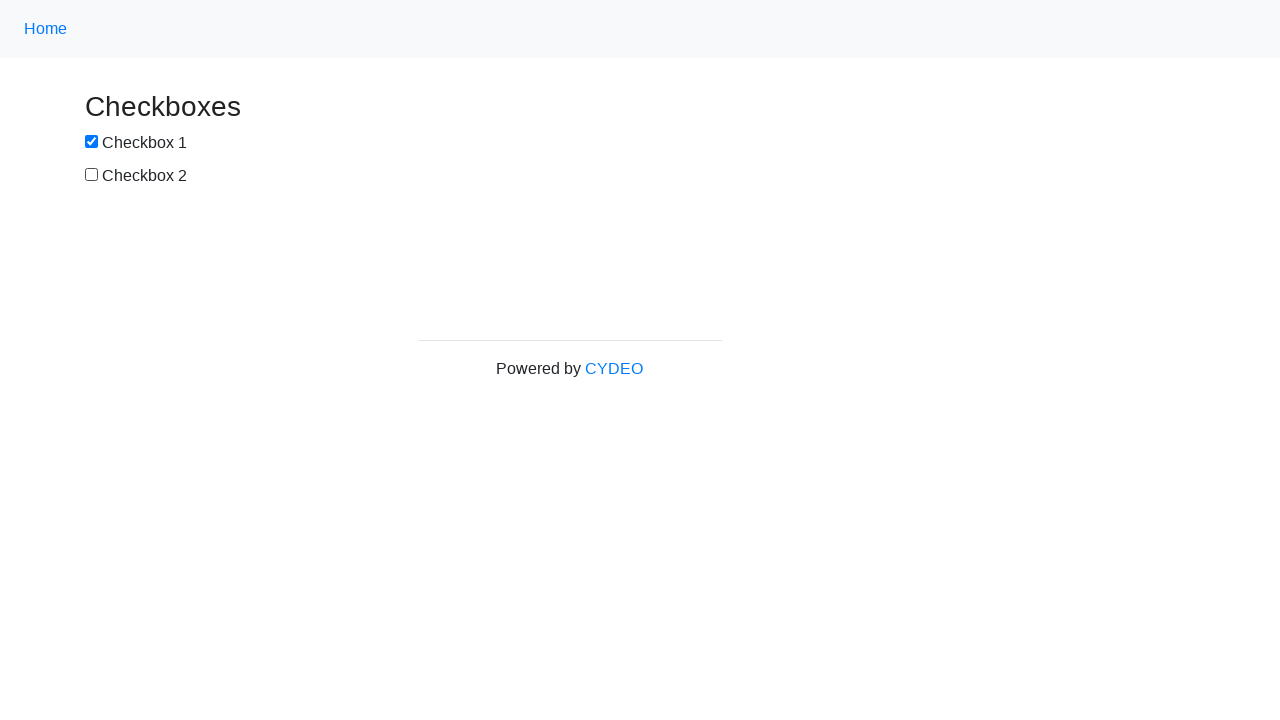